Completes a math exercise by reading a value from the page, calculating log(abs(12*sin(x))), entering the answer, checking a robot checkbox, selecting a radio button, and submitting the form.

Starting URL: http://suninjuly.github.io/math.html

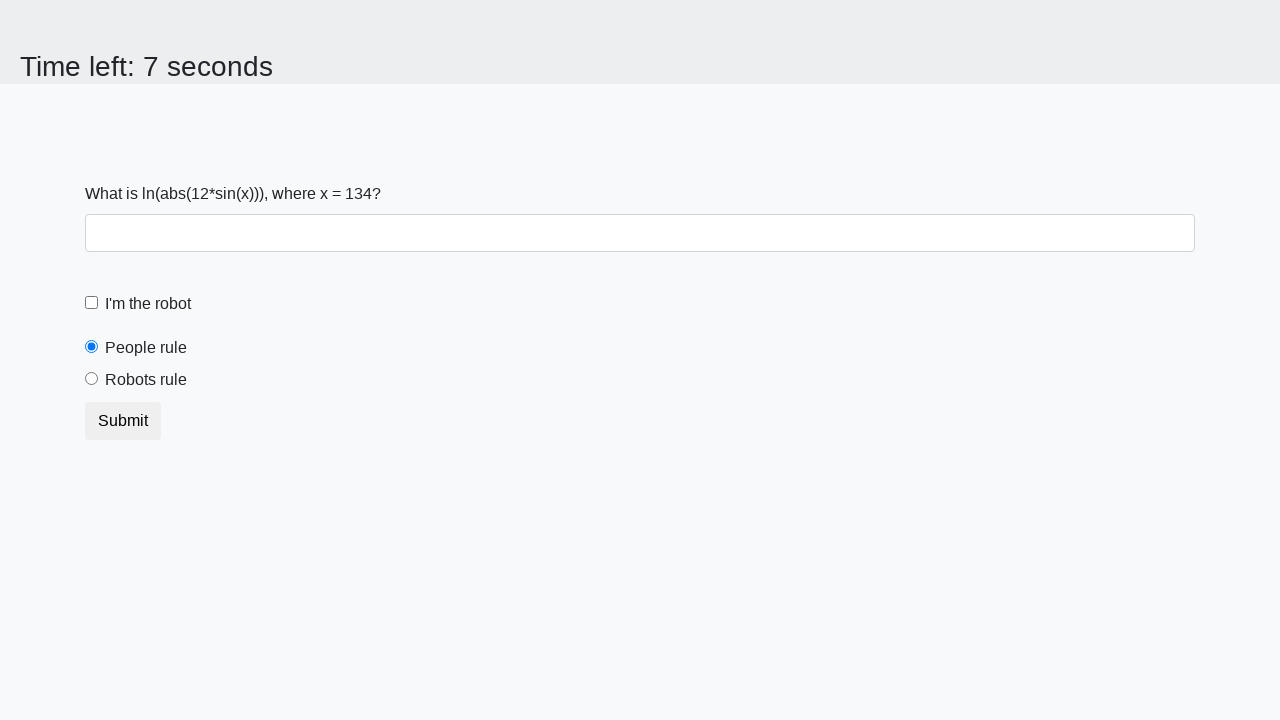

Located the x value element
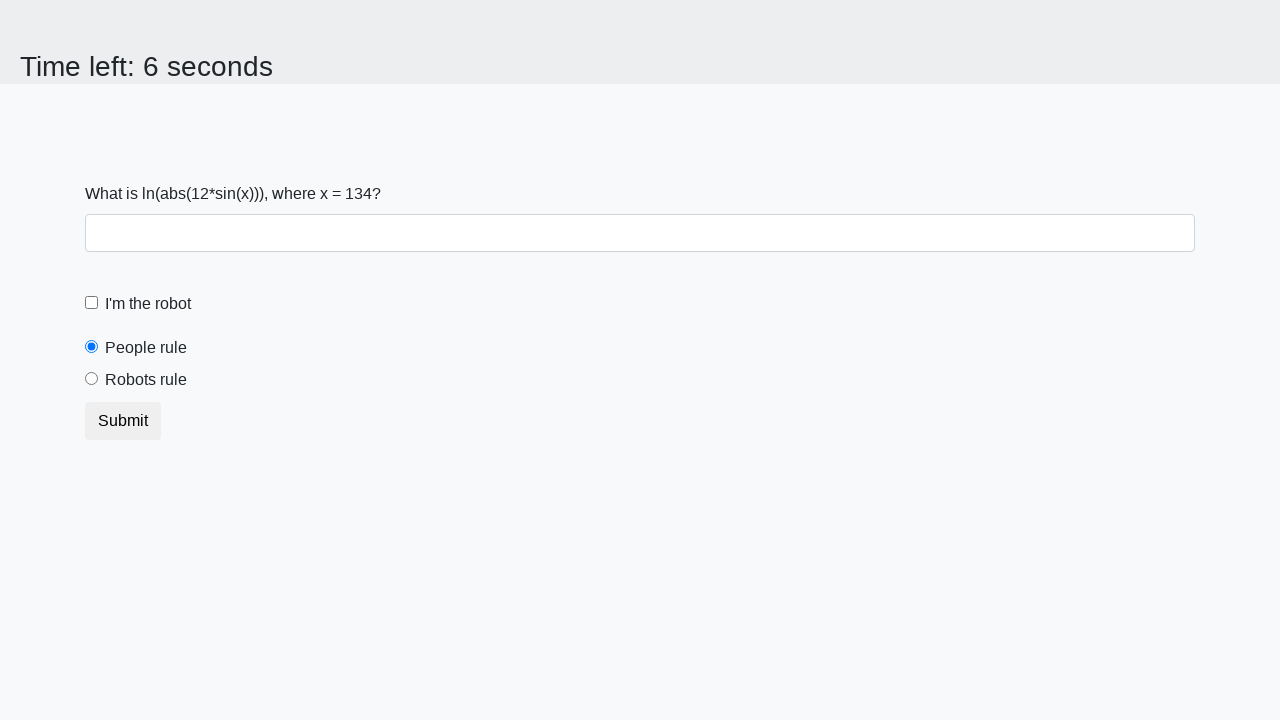

Read x value from page
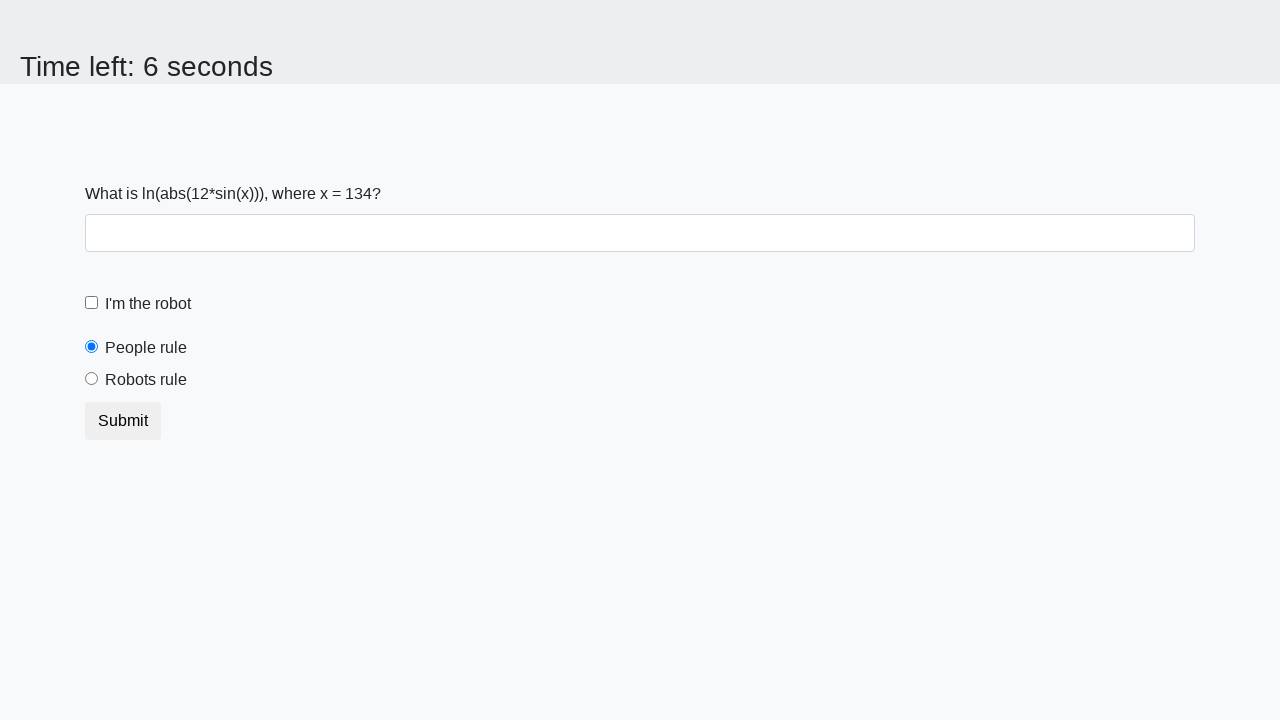

Calculated answer: log(abs(12*sin(134))) = 2.3637834605416814
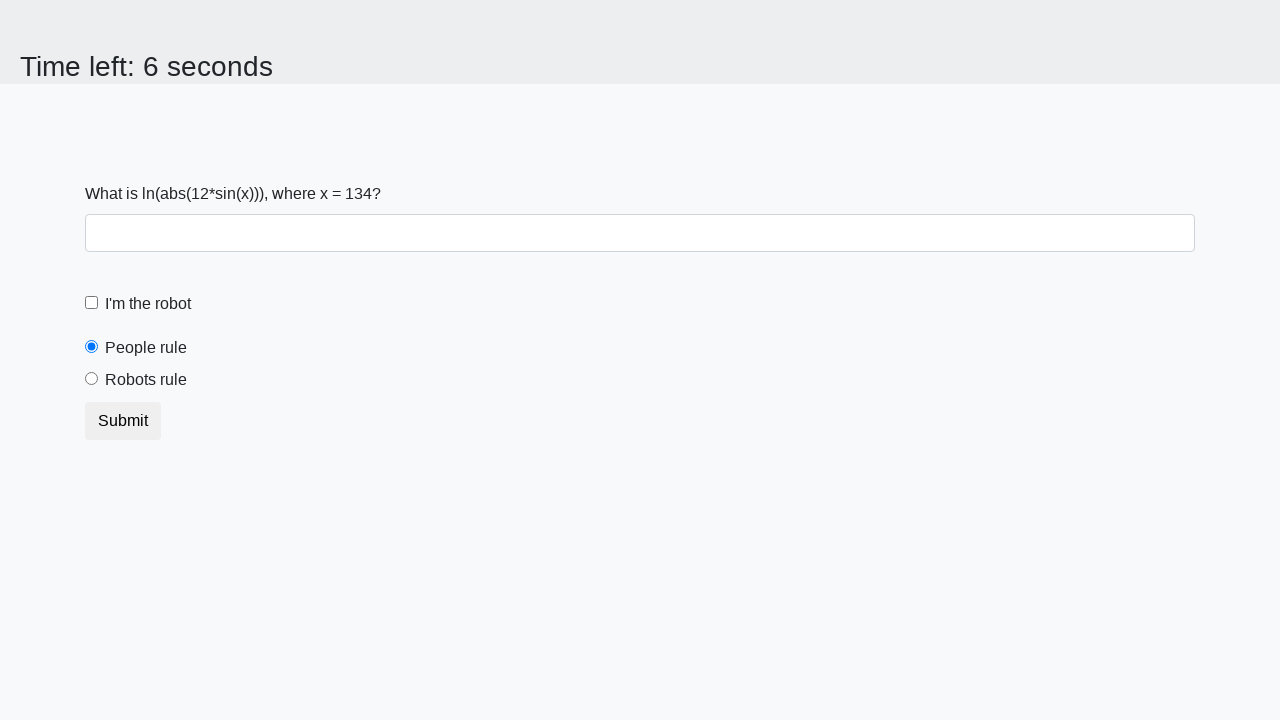

Entered calculated answer into answer field on #answer
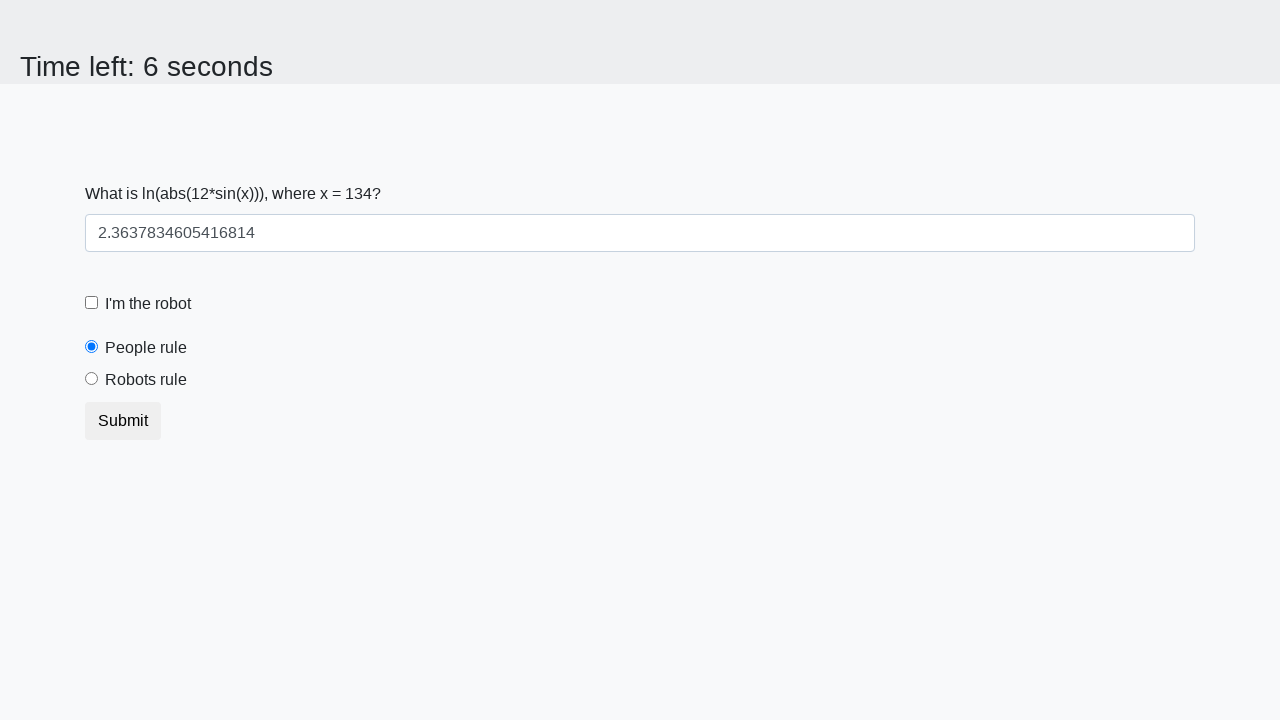

Checked the robot checkbox at (92, 303) on #robotCheckbox
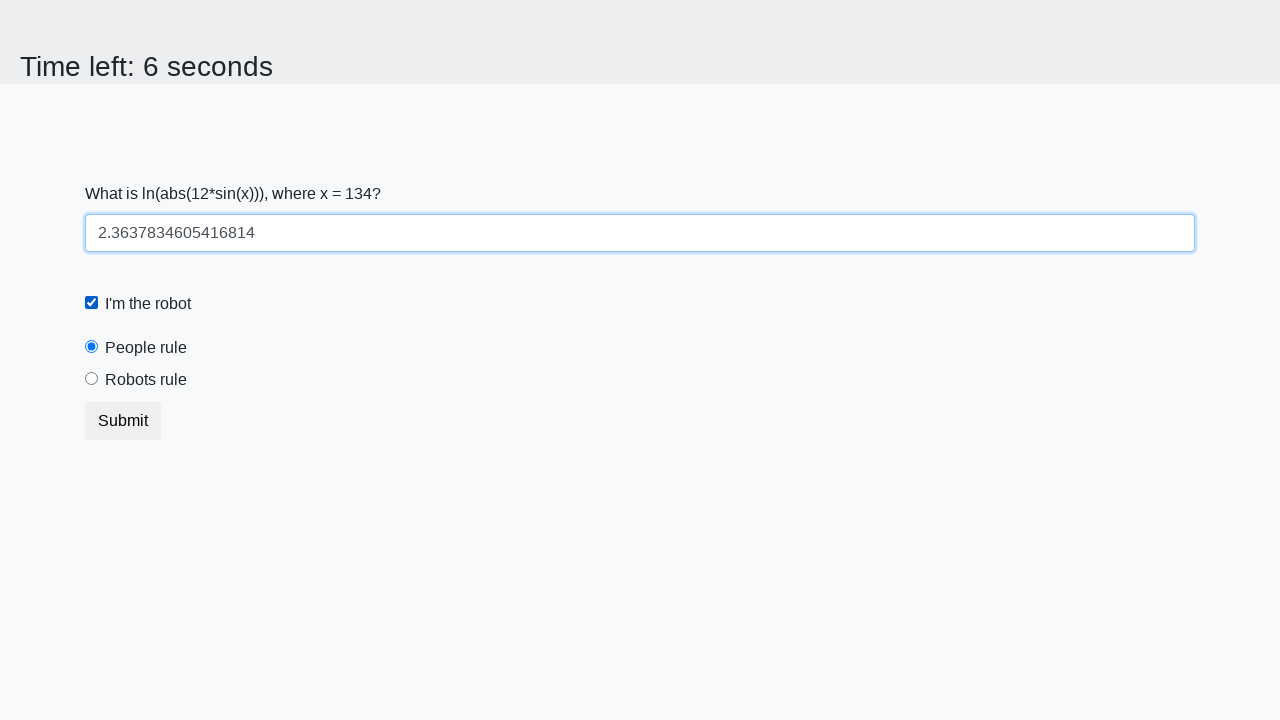

Selected the robots rule radio button at (92, 379) on #robotsRule
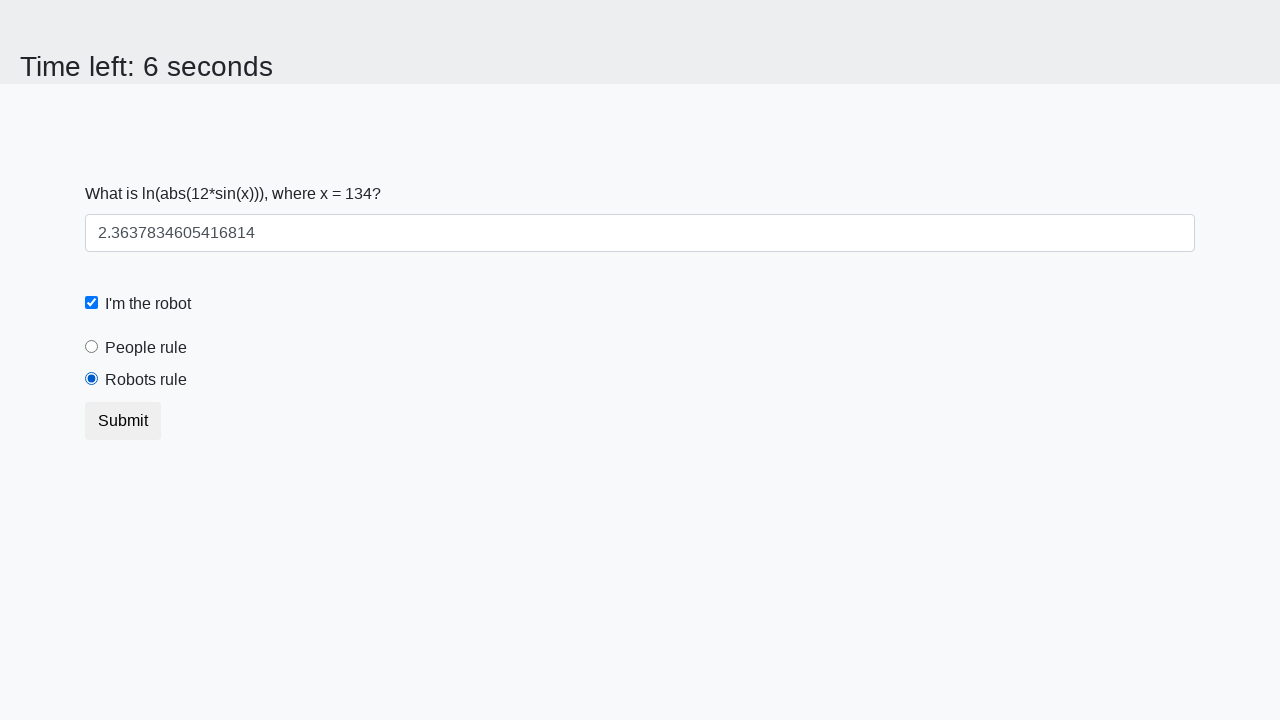

Clicked the submit button at (123, 421) on button.btn
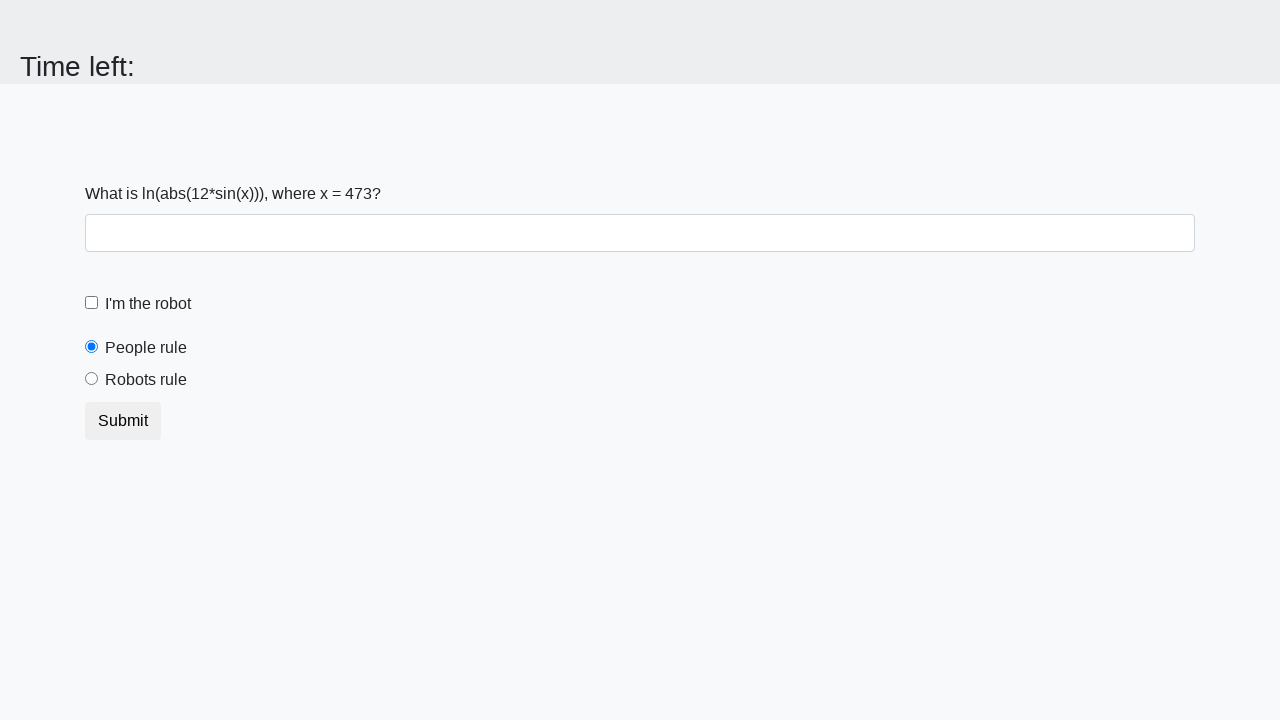

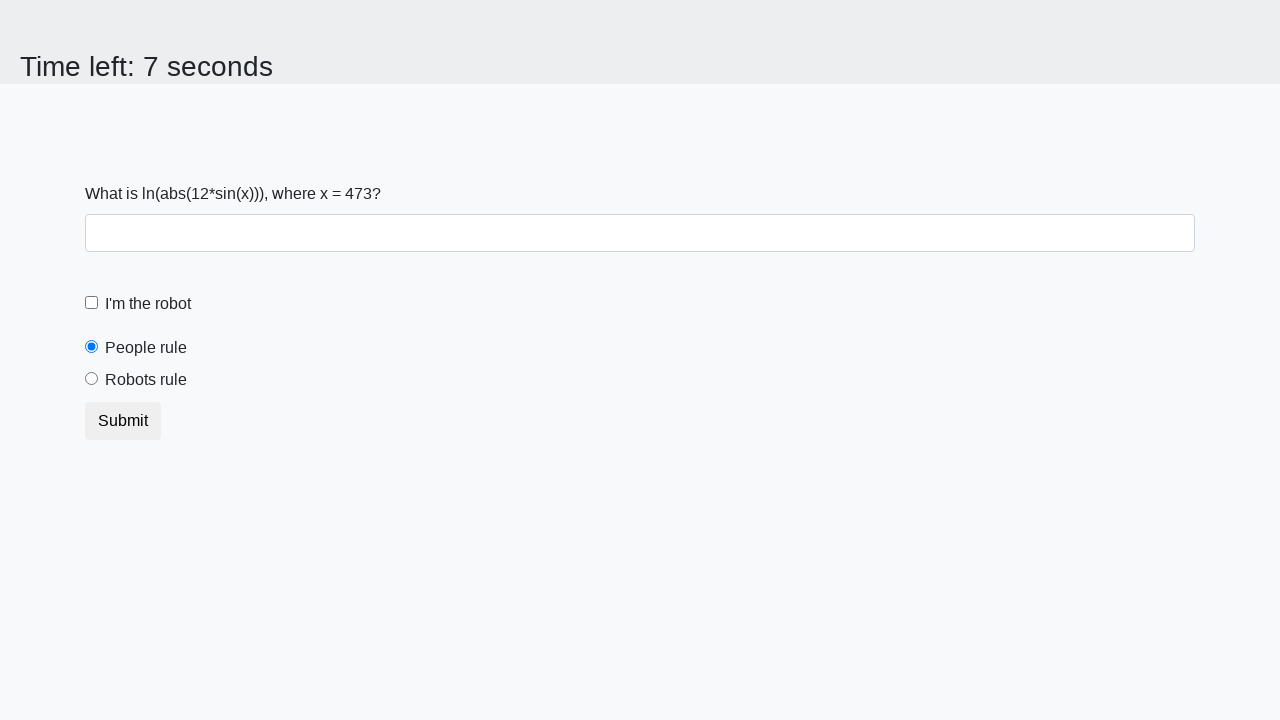